Tests the calculator by entering two numbers and clicking the go button to add them together

Starting URL: http://juliemr.github.io/protractor-demo/

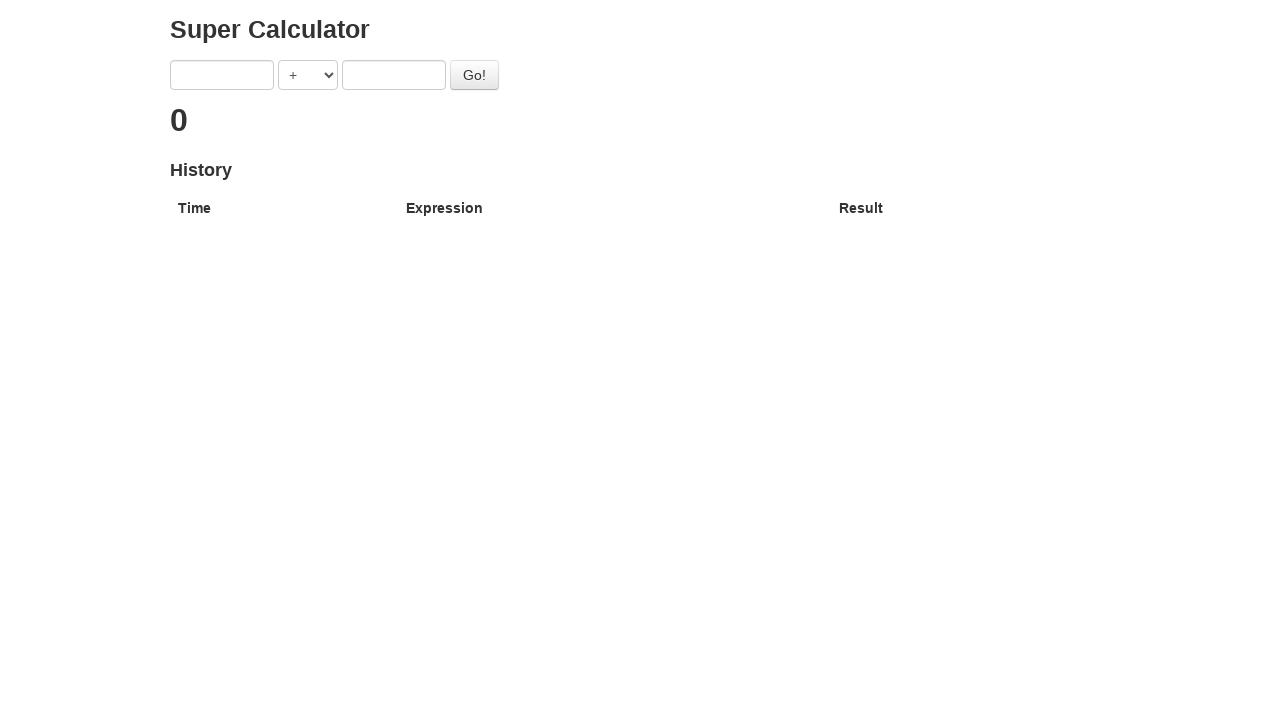

Entered '1' in the first number field on input[ng-model='first']
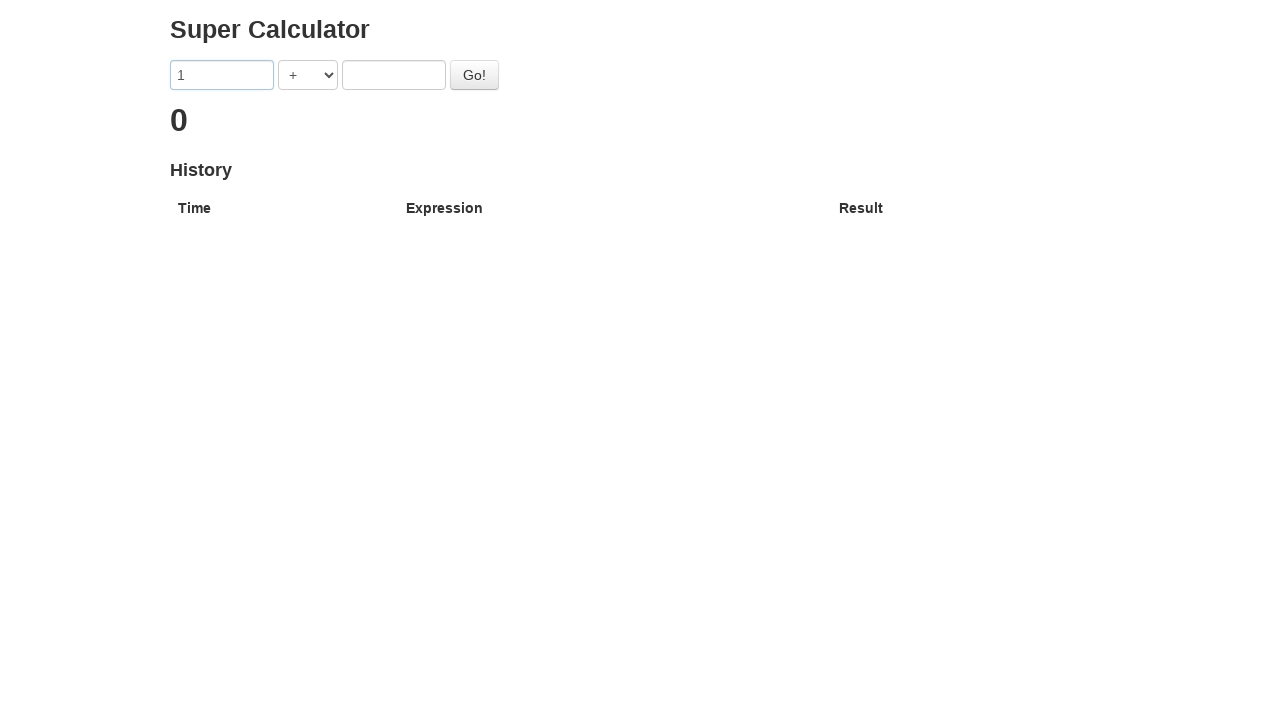

Entered '2' in the second number field on input[ng-model='second']
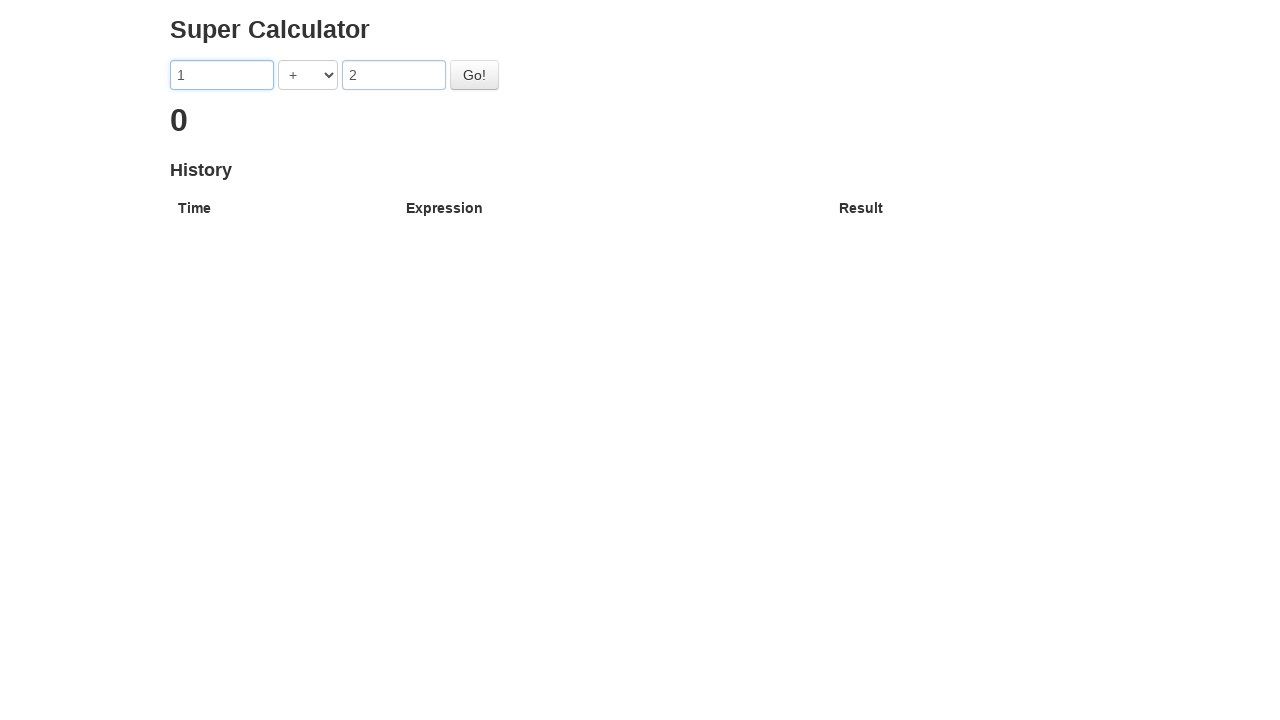

Clicked the go button to add the numbers at (474, 75) on #gobutton
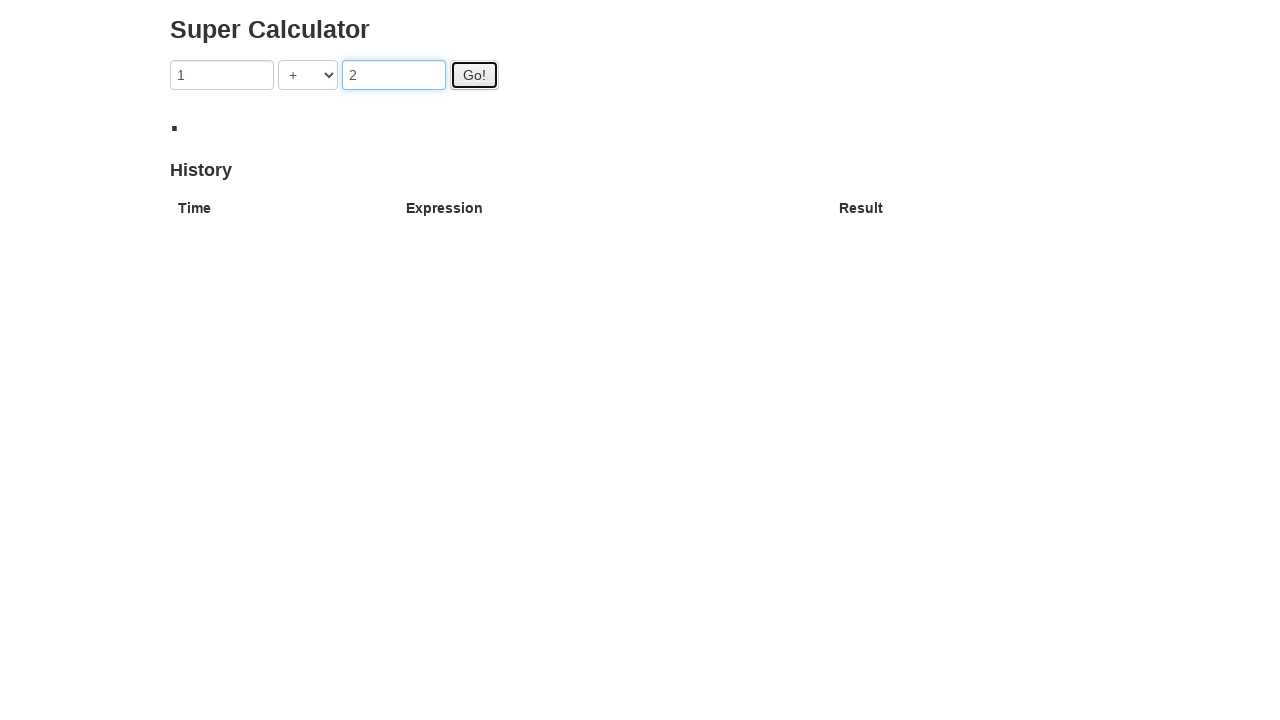

Result '3' appeared on the page, confirming 1 + 2 = 3
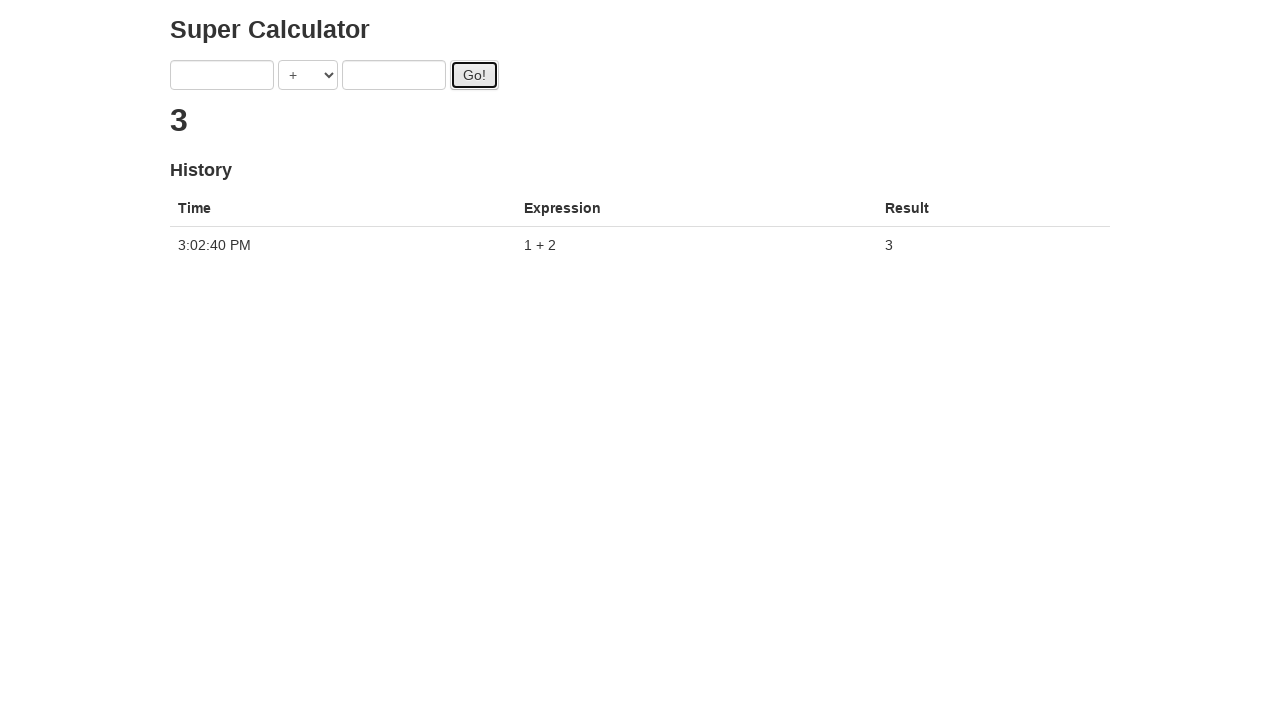

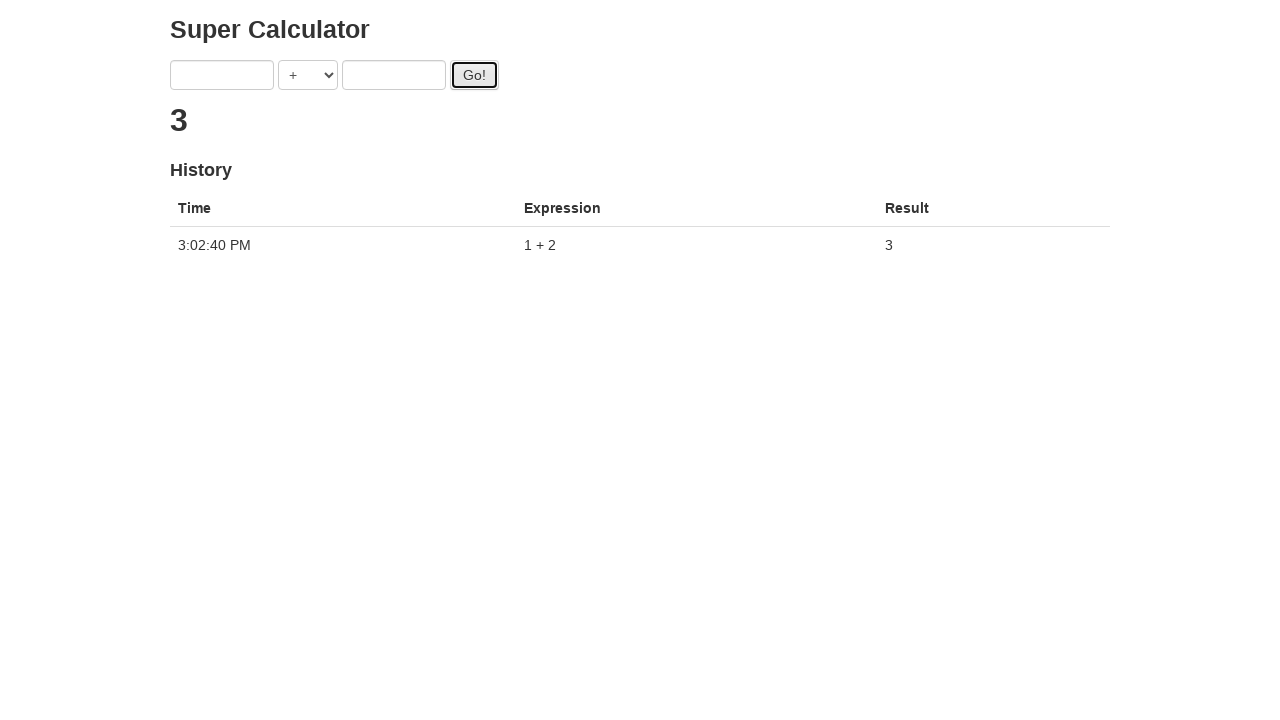